Tests file download functionality by clicking the download button and waiting for the download to complete

Starting URL: https://demoqa.com/upload-download

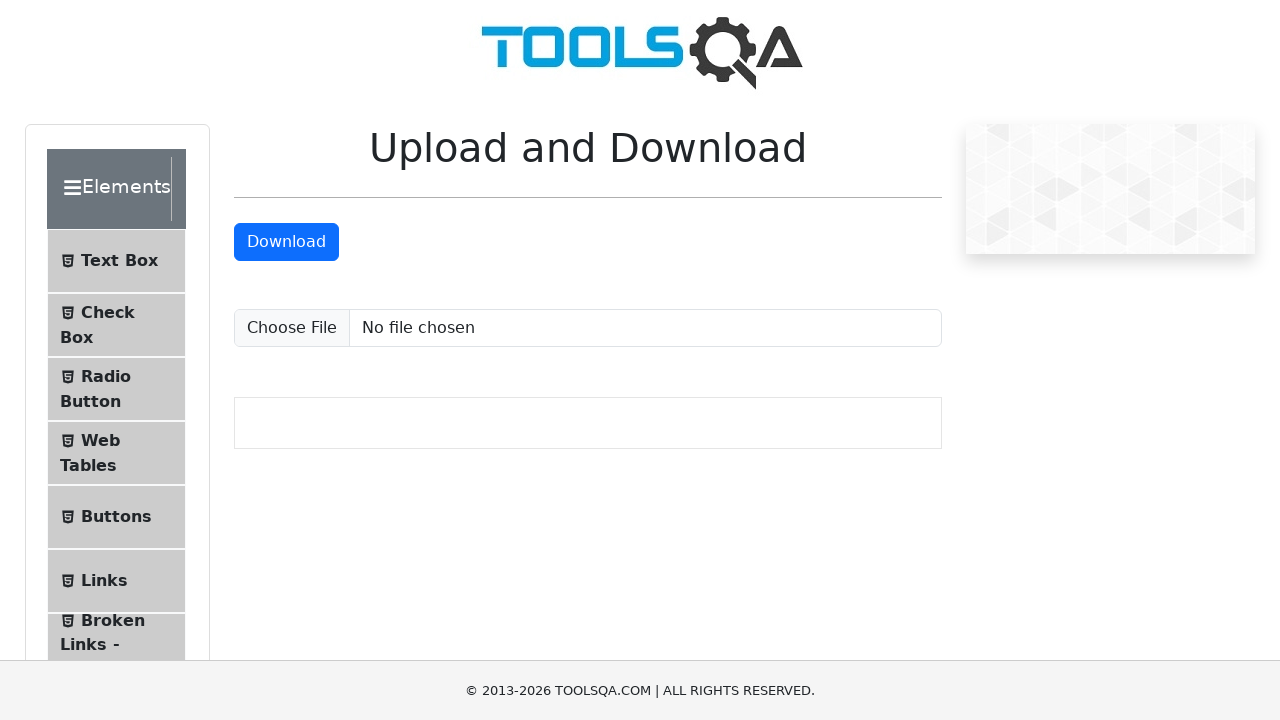

Clicked the Download button and initiated file download at (286, 242) on internal:text="Download"i >> nth=-1
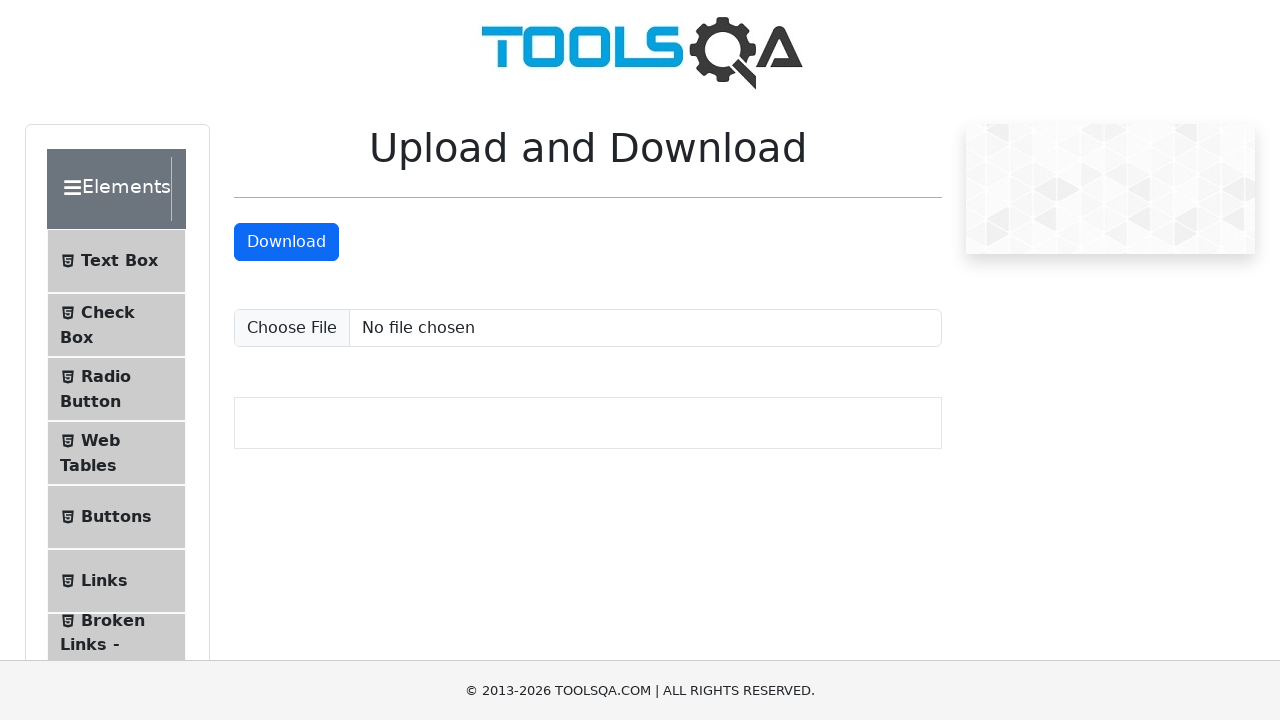

Retrieved download object from download event
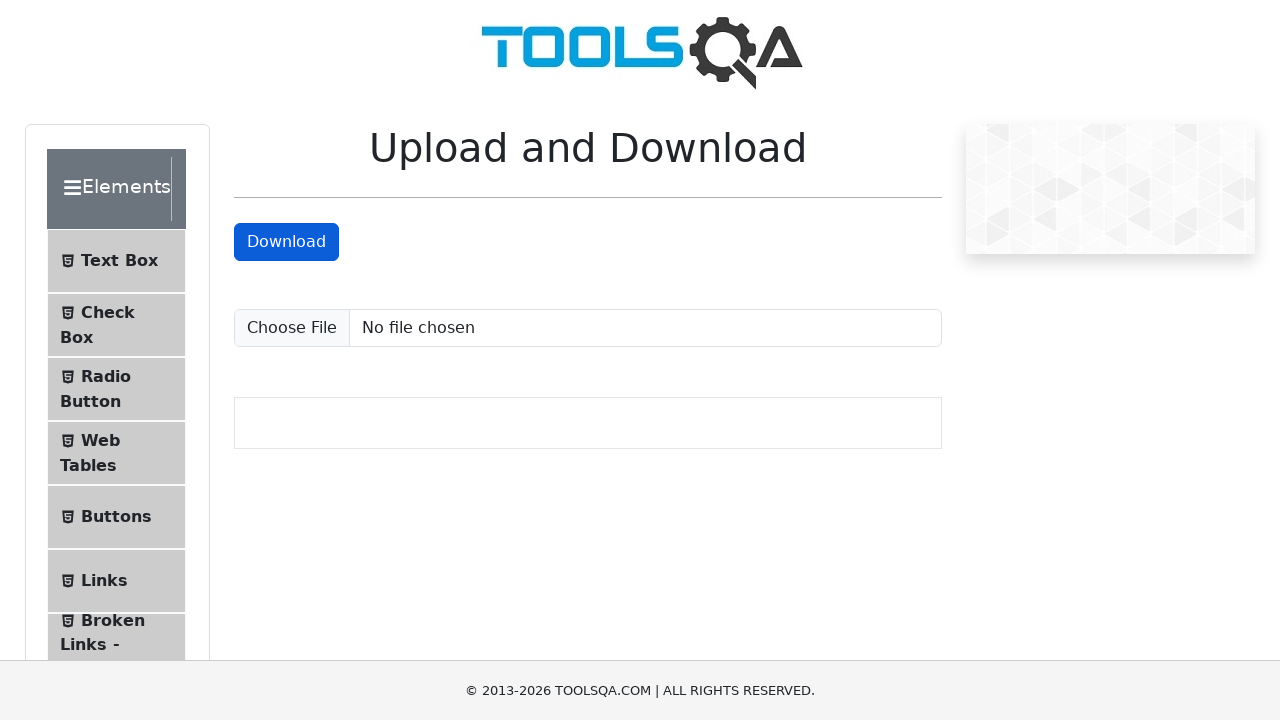

File download completed and path confirmed
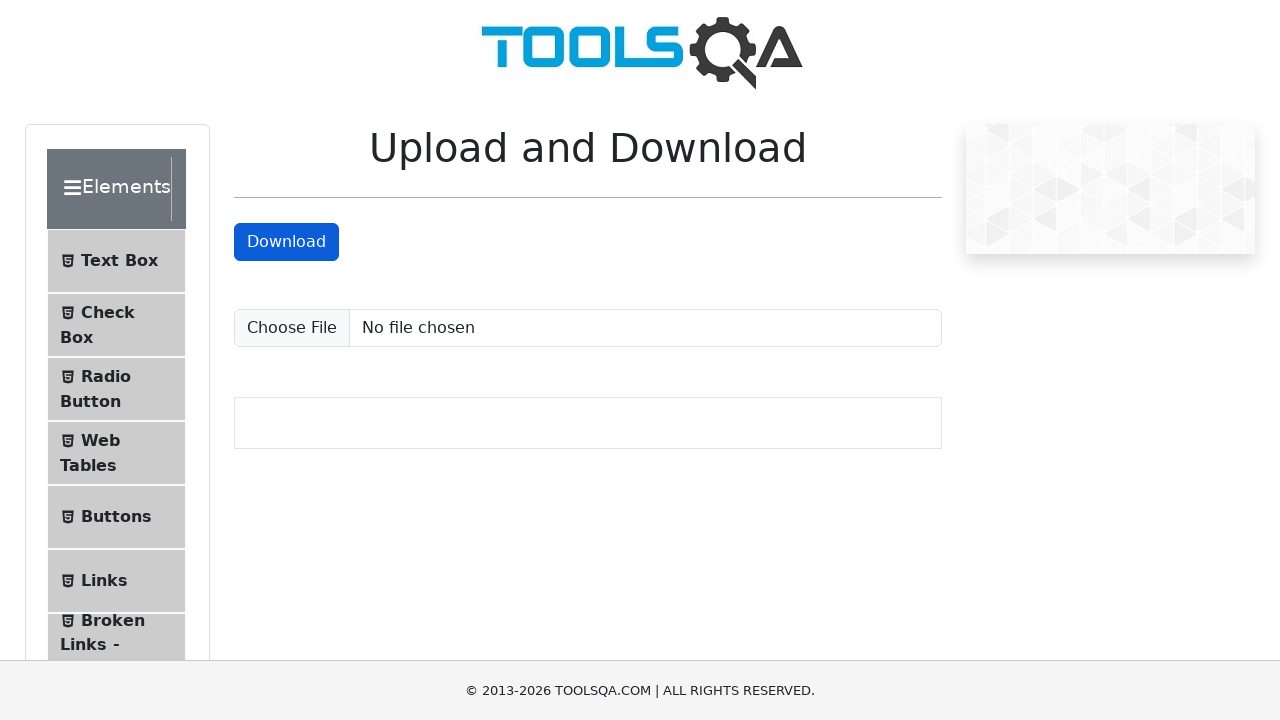

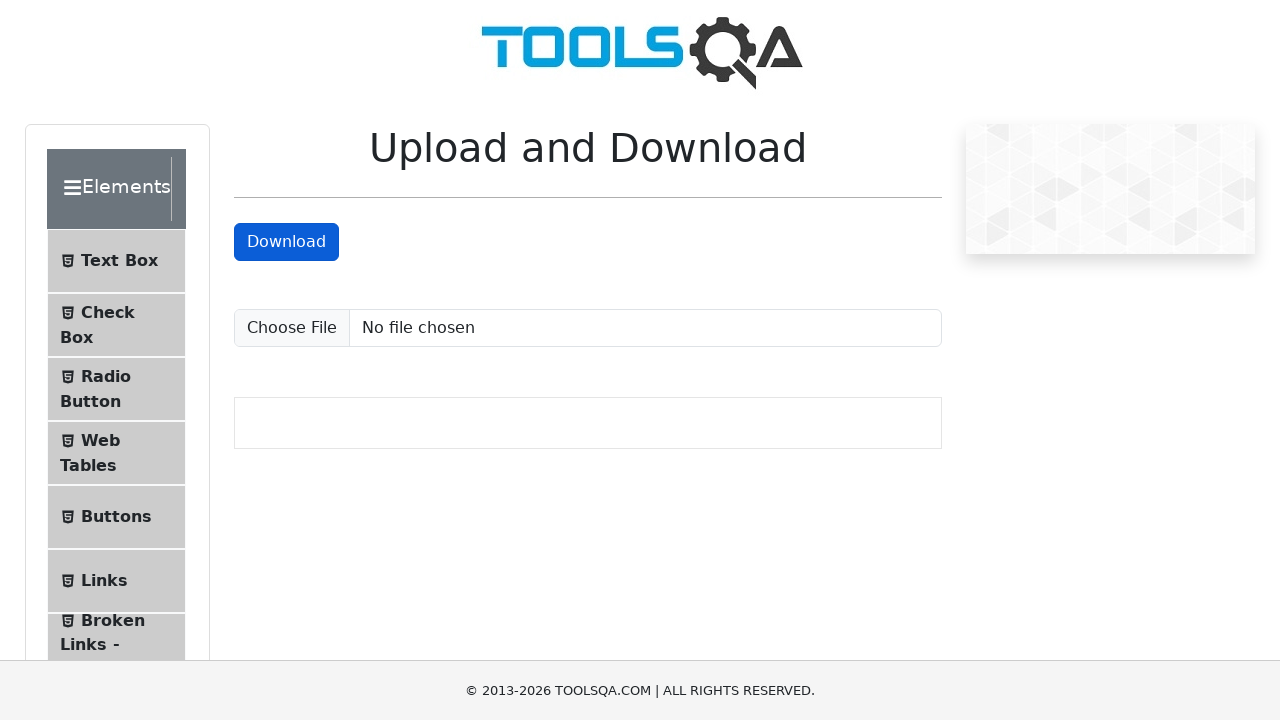